Solves a math problem by reading two numbers, calculating their sum, and selecting the correct answer from a dropdown menu

Starting URL: http://suninjuly.github.io/selects2.html

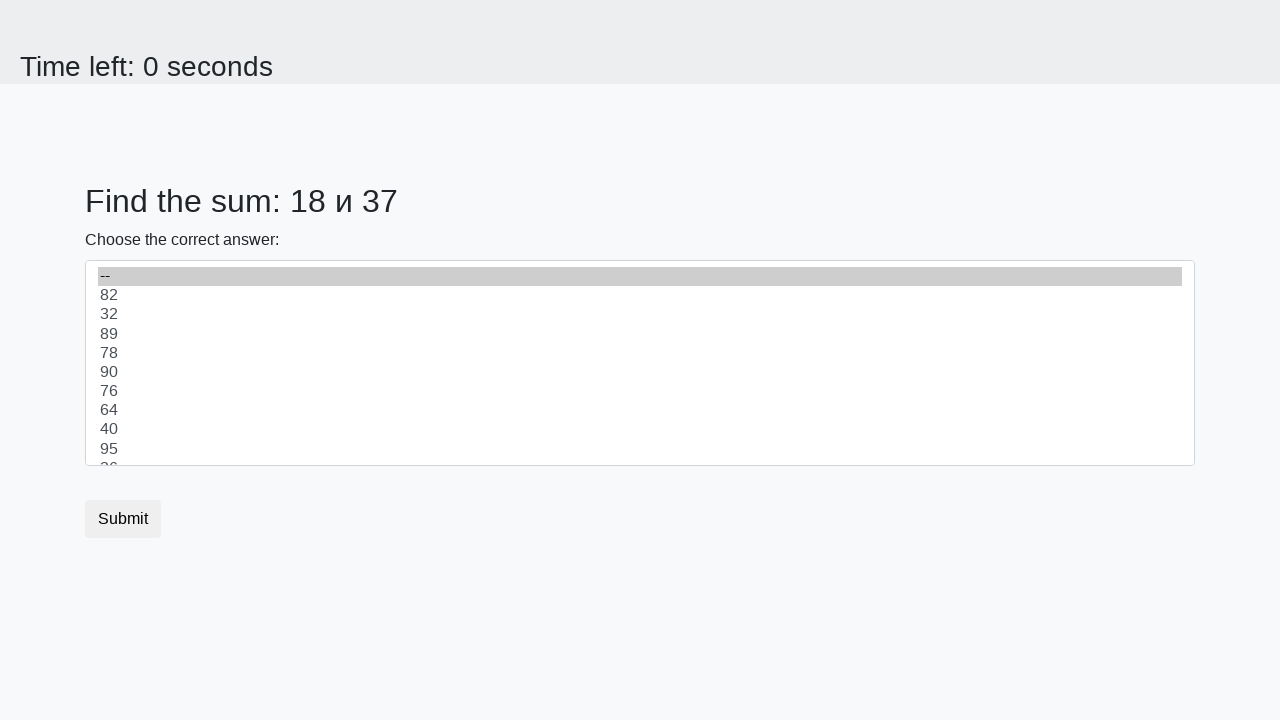

Read first number from #num1 element
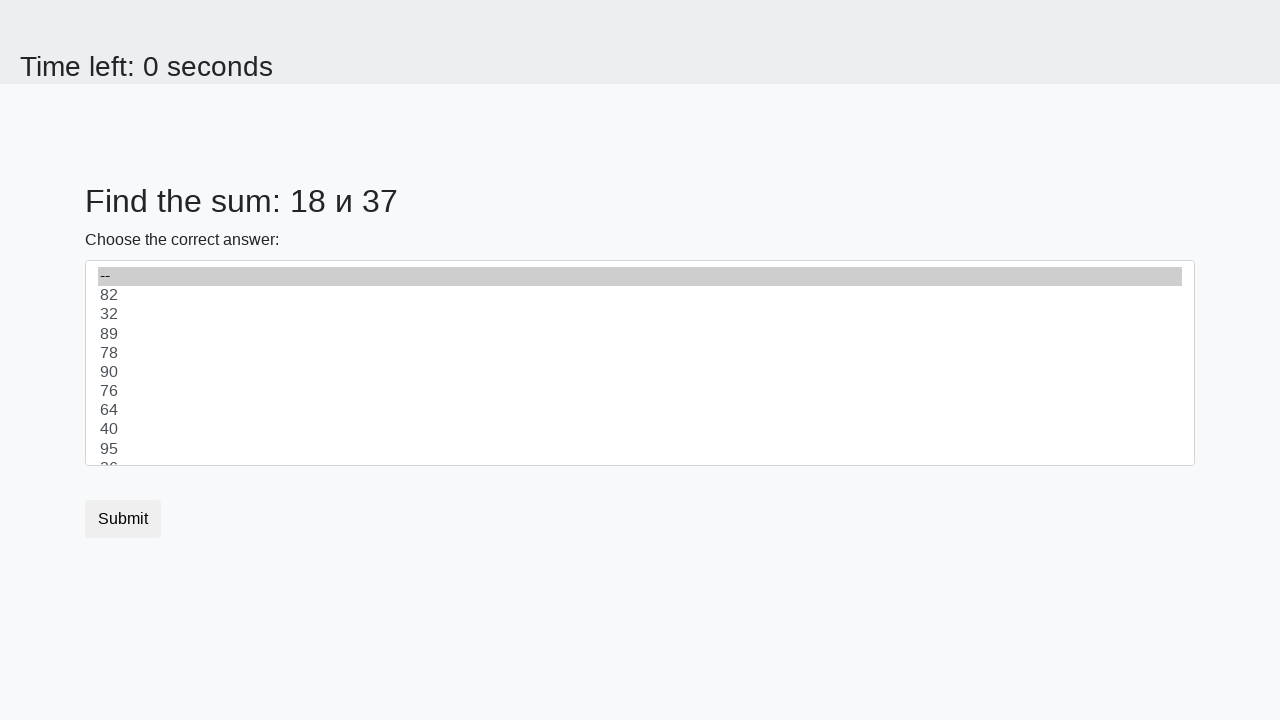

Read second number from #num2 element
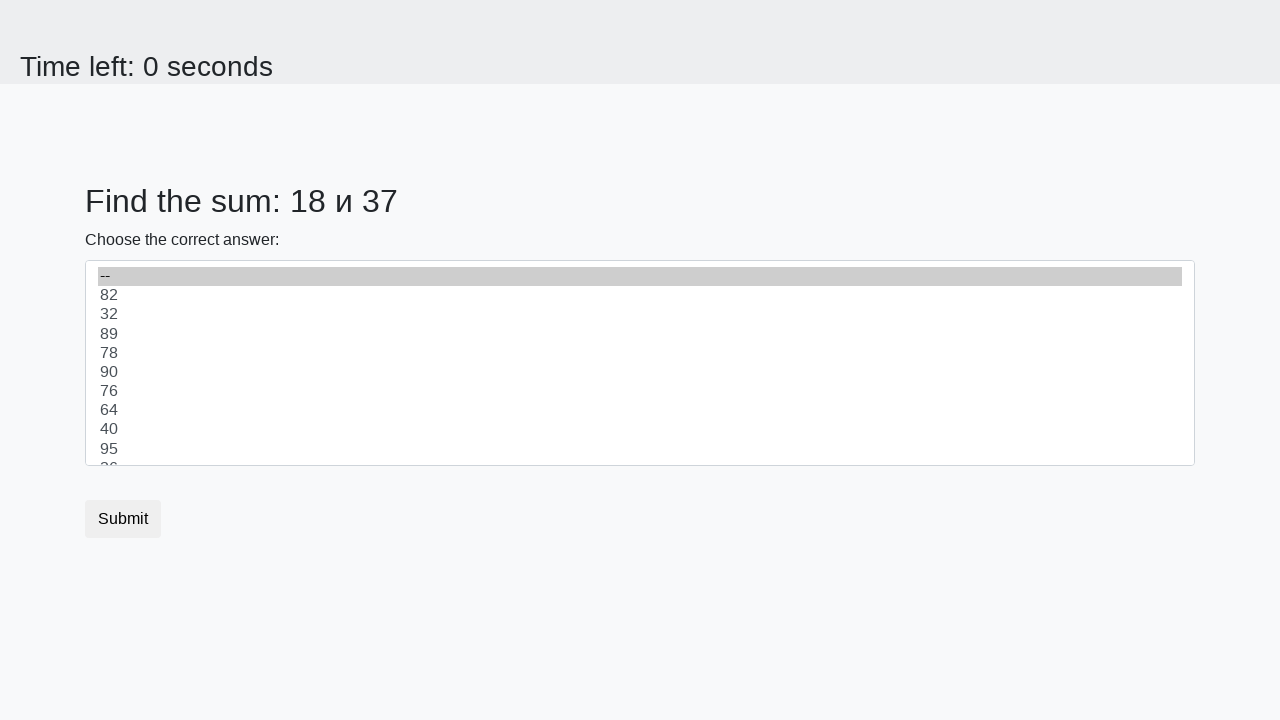

Calculated sum: 18 + 37 = 55
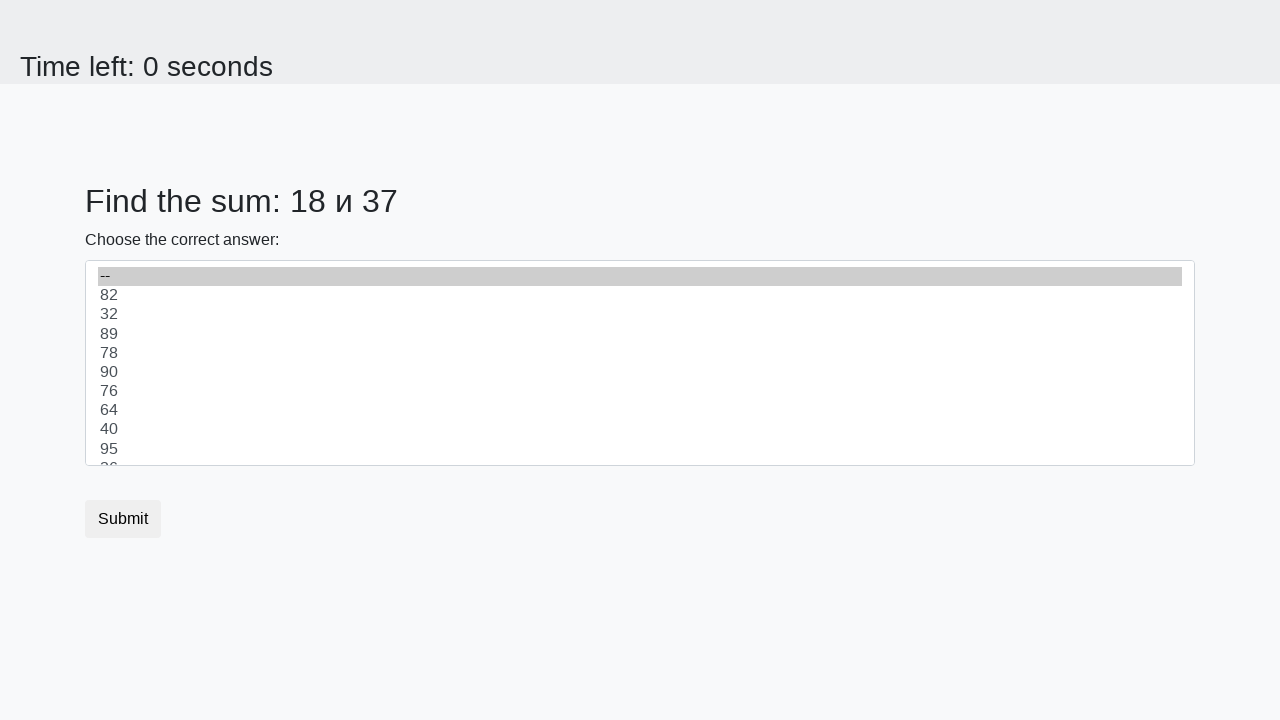

Clicked on dropdown select menu at (640, 363) on select
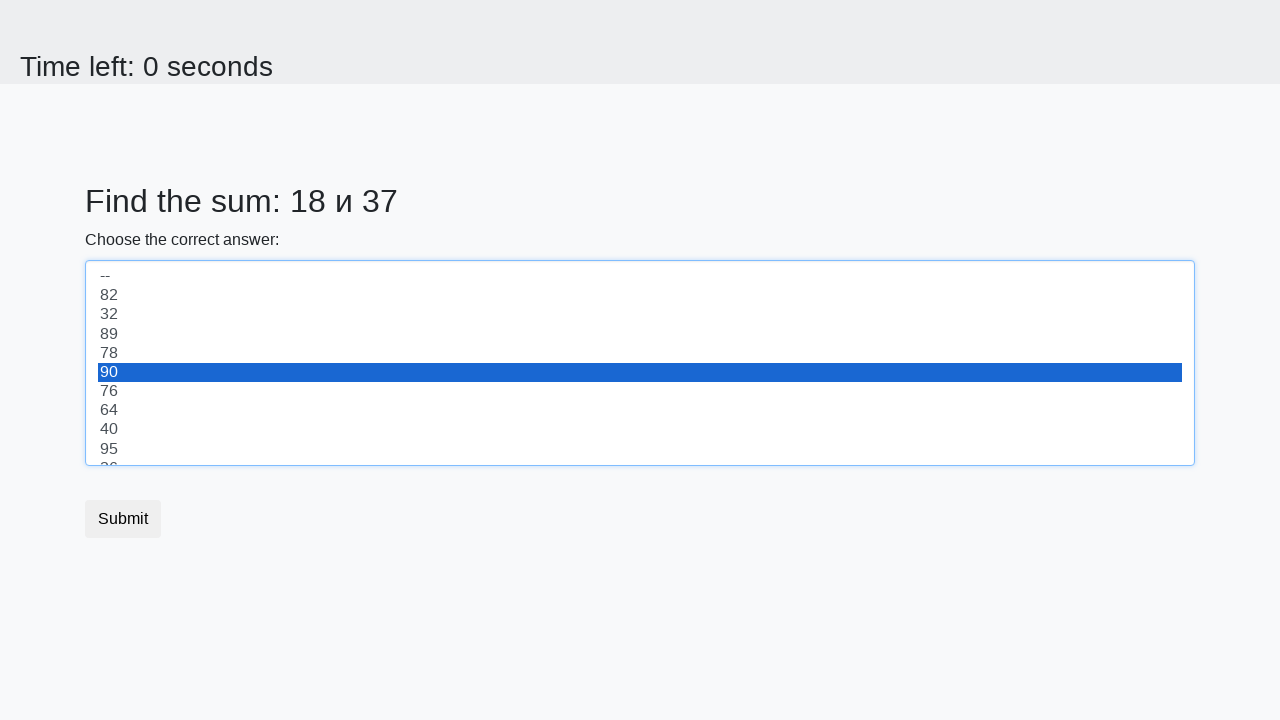

Selected option with value 55 from dropdown at (640, 363) on option[value="55"]
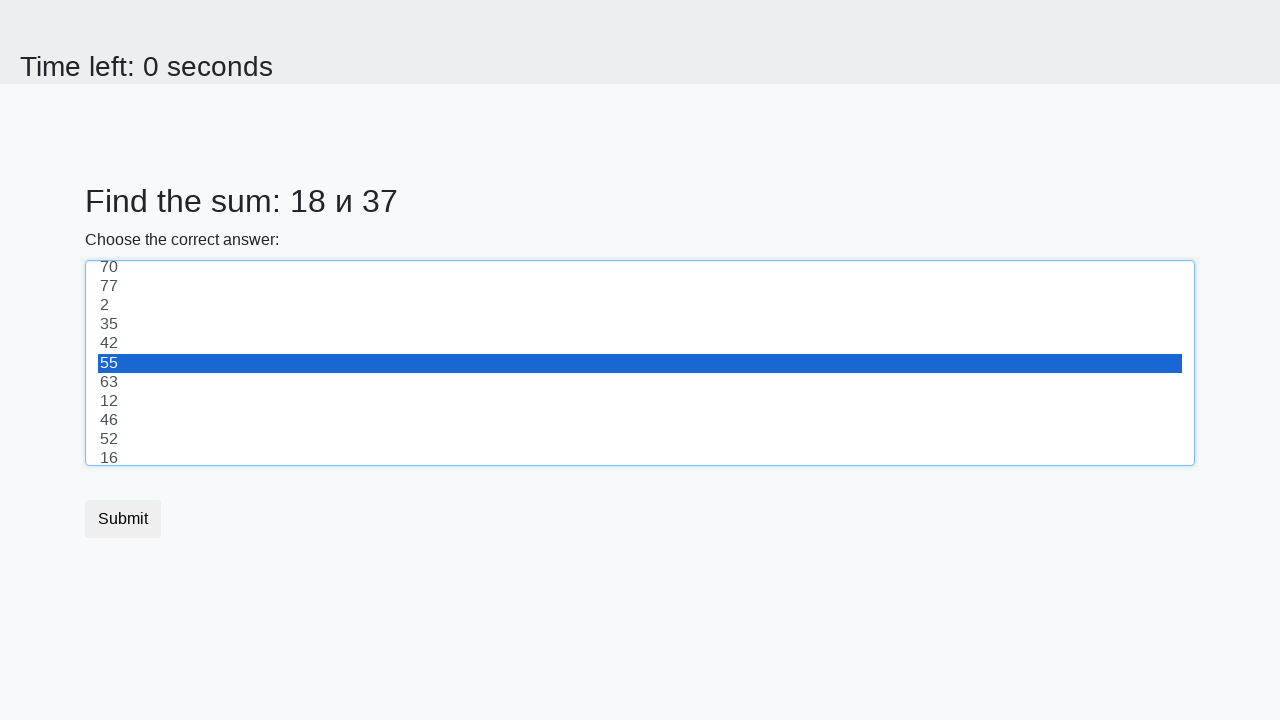

Clicked submit button to confirm answer at (123, 519) on .btn
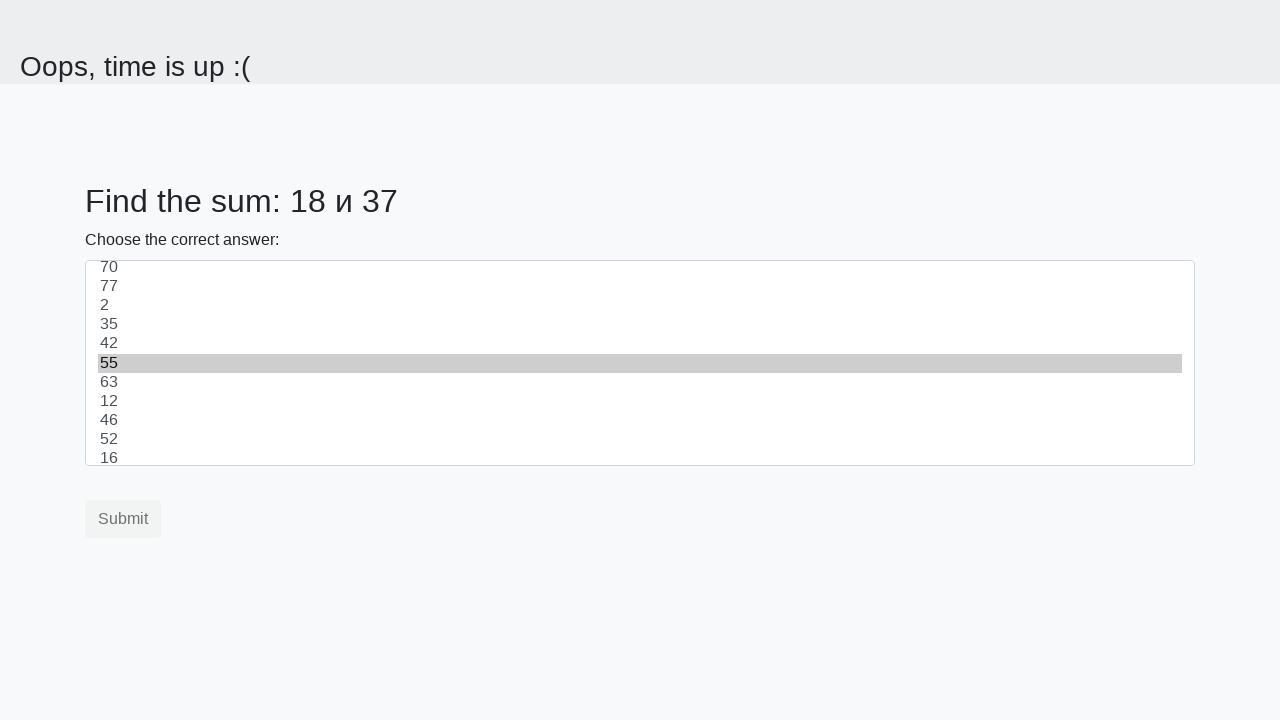

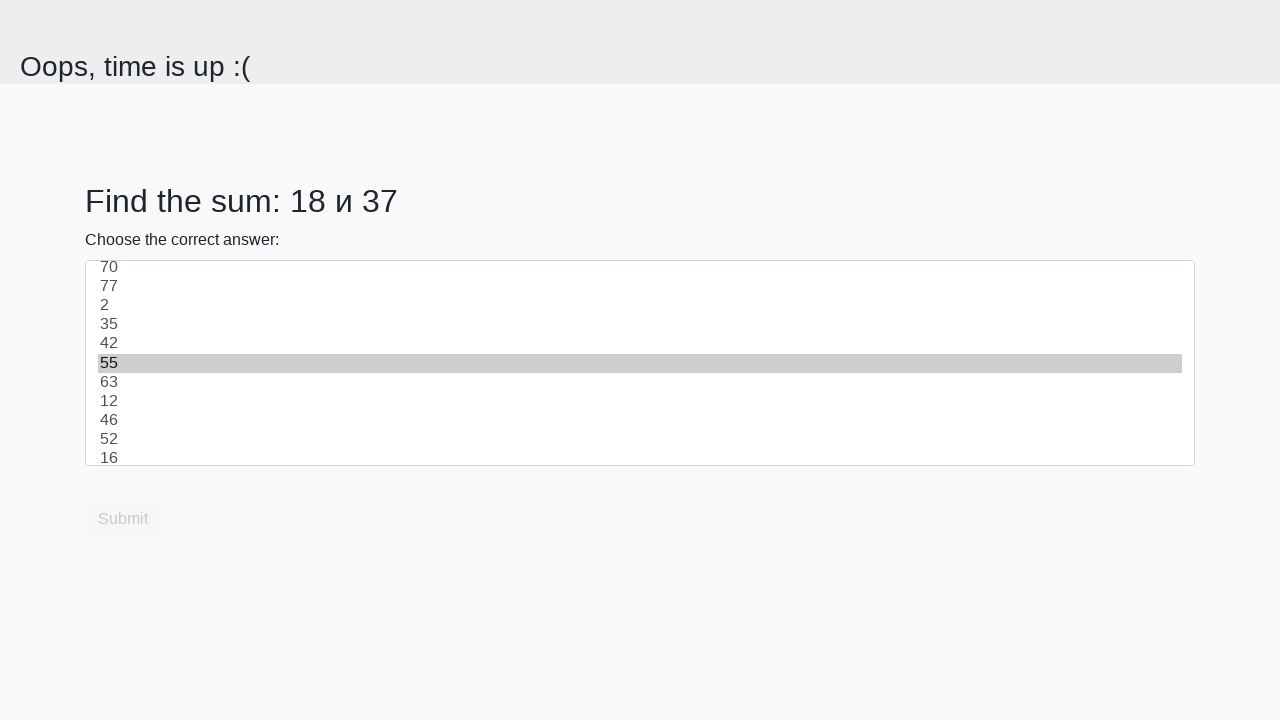